Tests dynamic loading where an element is not present in the DOM initially, clicking Start button and waiting for the element to be added to the DOM, then verifying the displayed message

Starting URL: http://the-internet.herokuapp.com/dynamic_loading/2

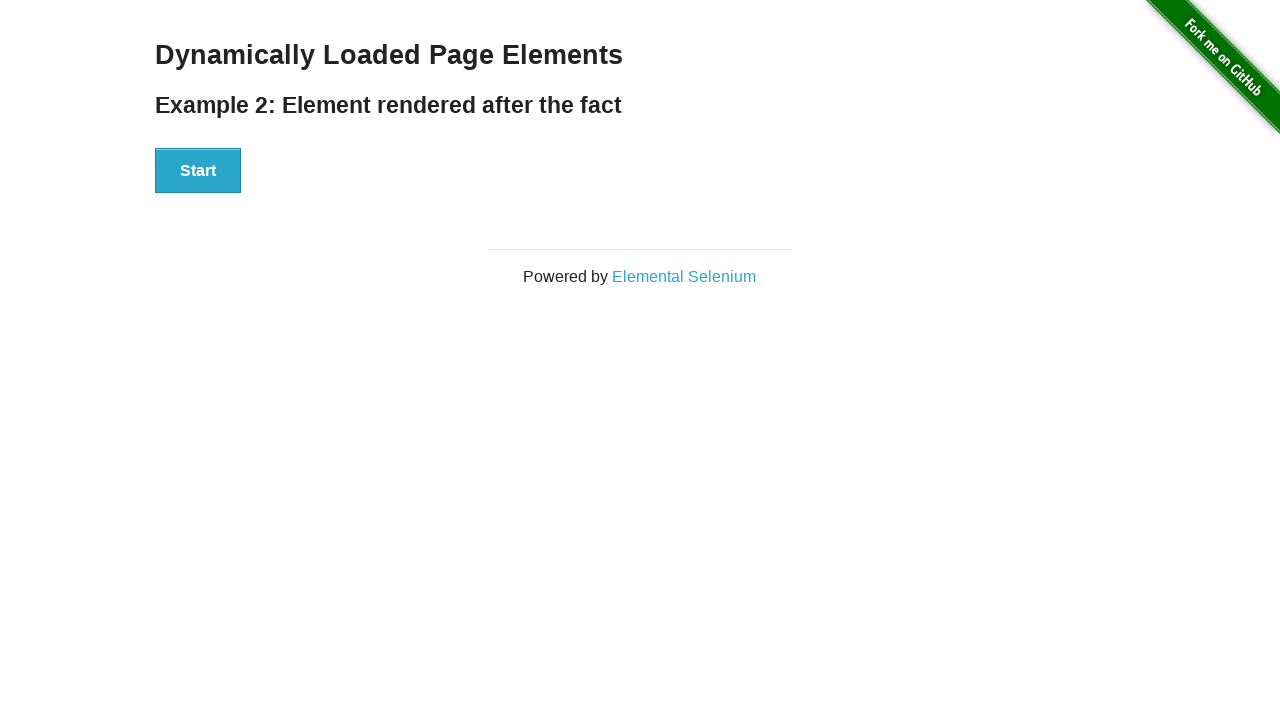

Clicked Start button to initiate dynamic loading at (198, 171) on xpath=//div[@id='start']/button
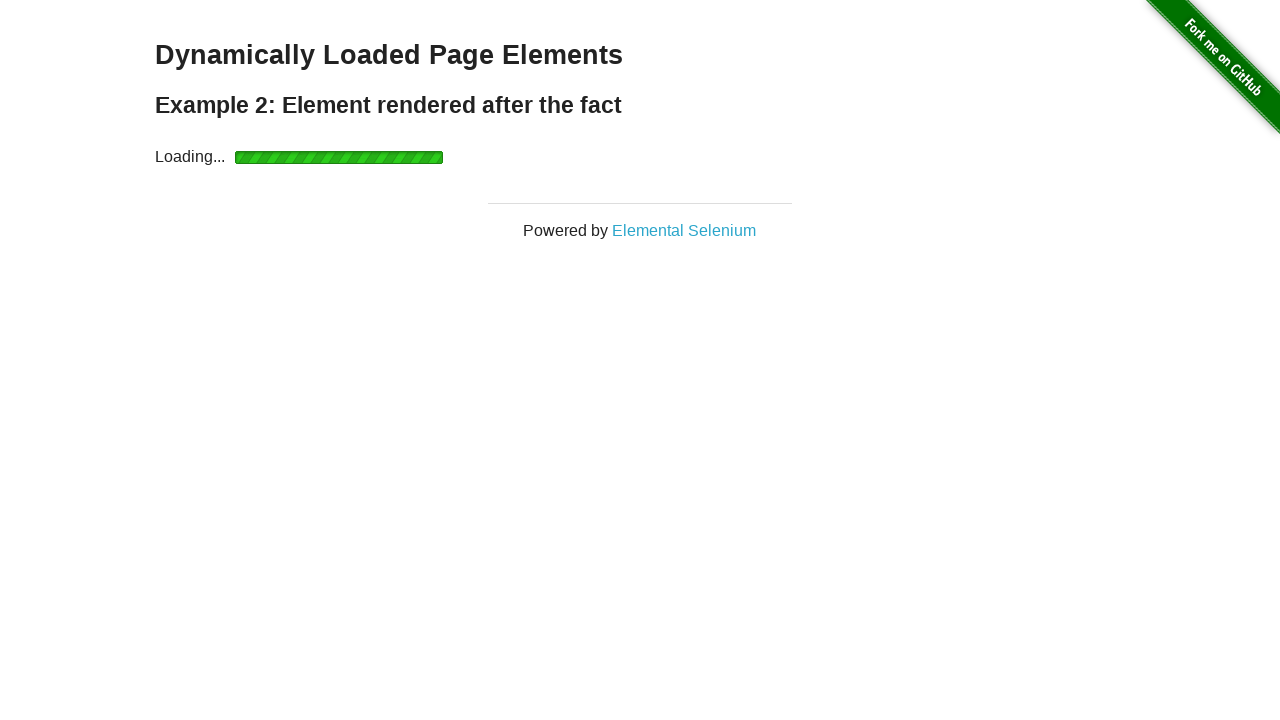

Waited for finish element to be added to the DOM
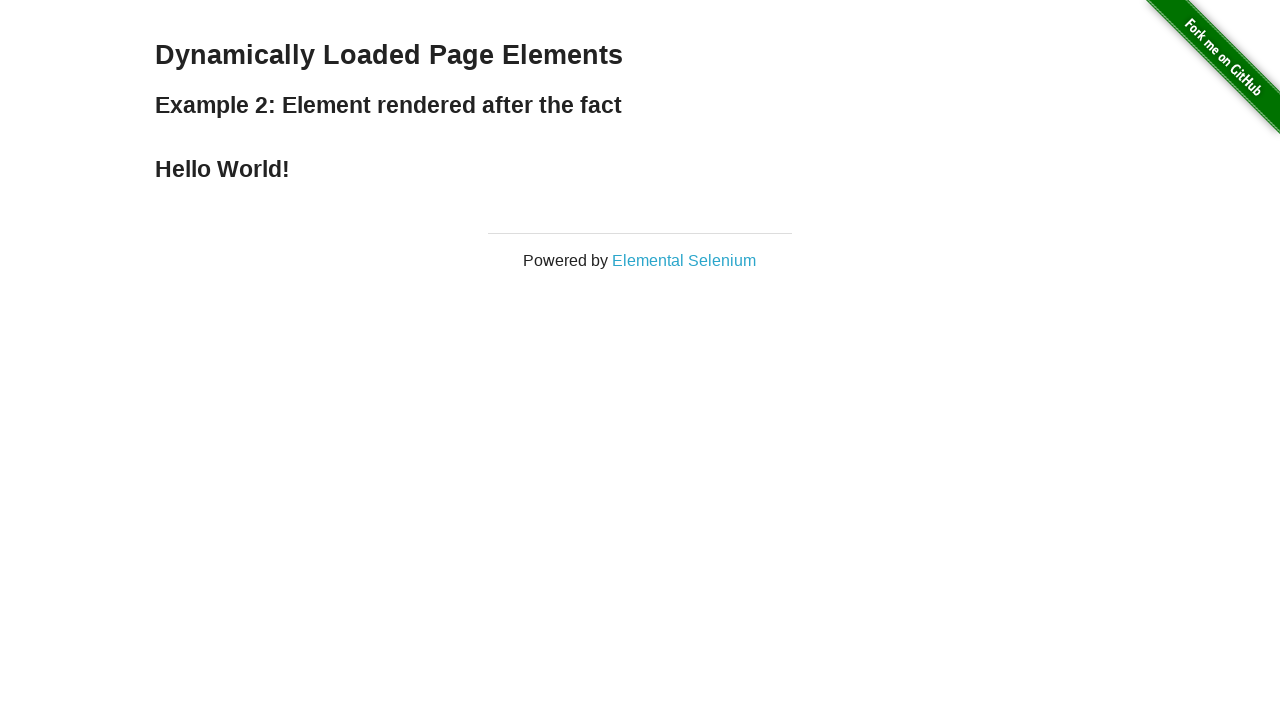

Located finish element in the DOM
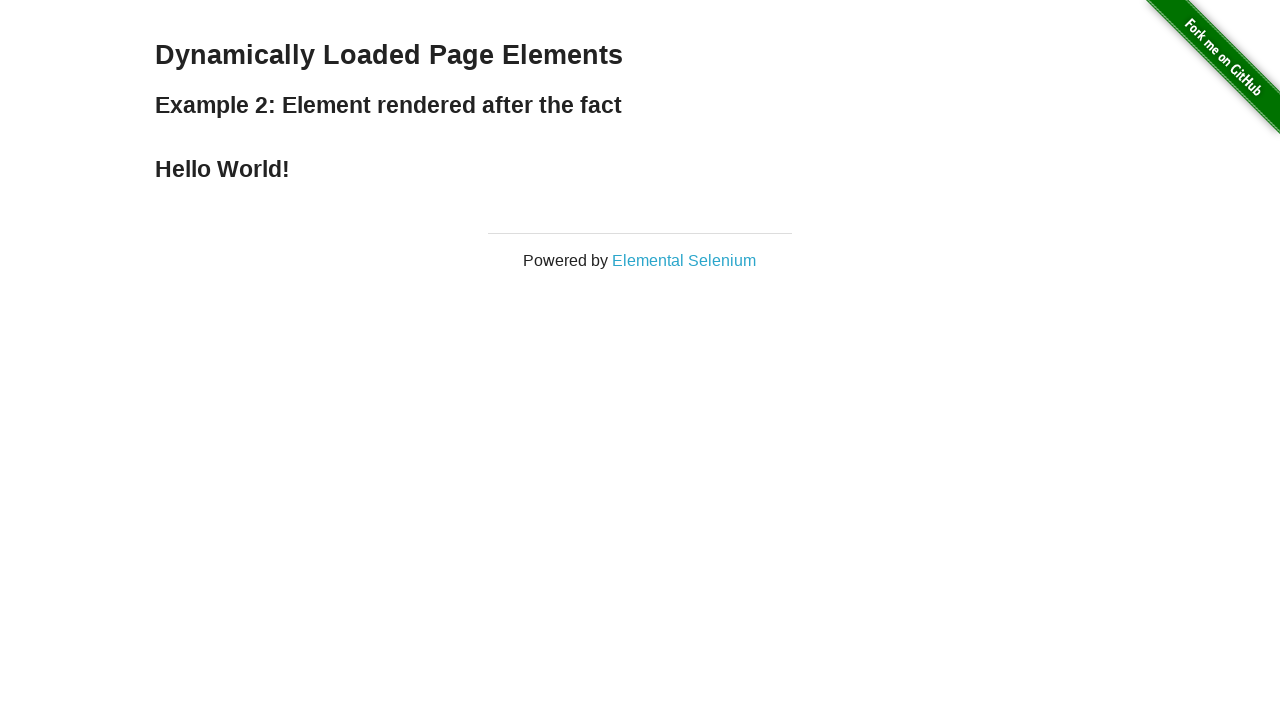

Verified finish element displays 'Hello World!' message
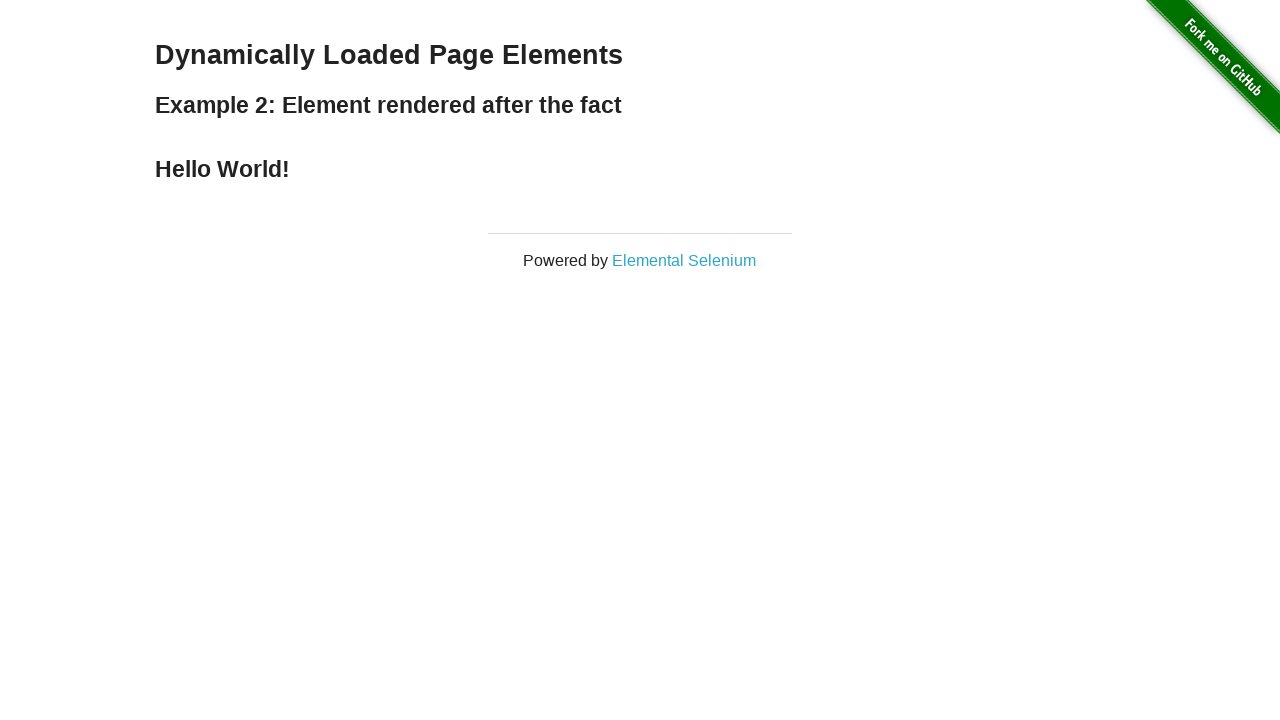

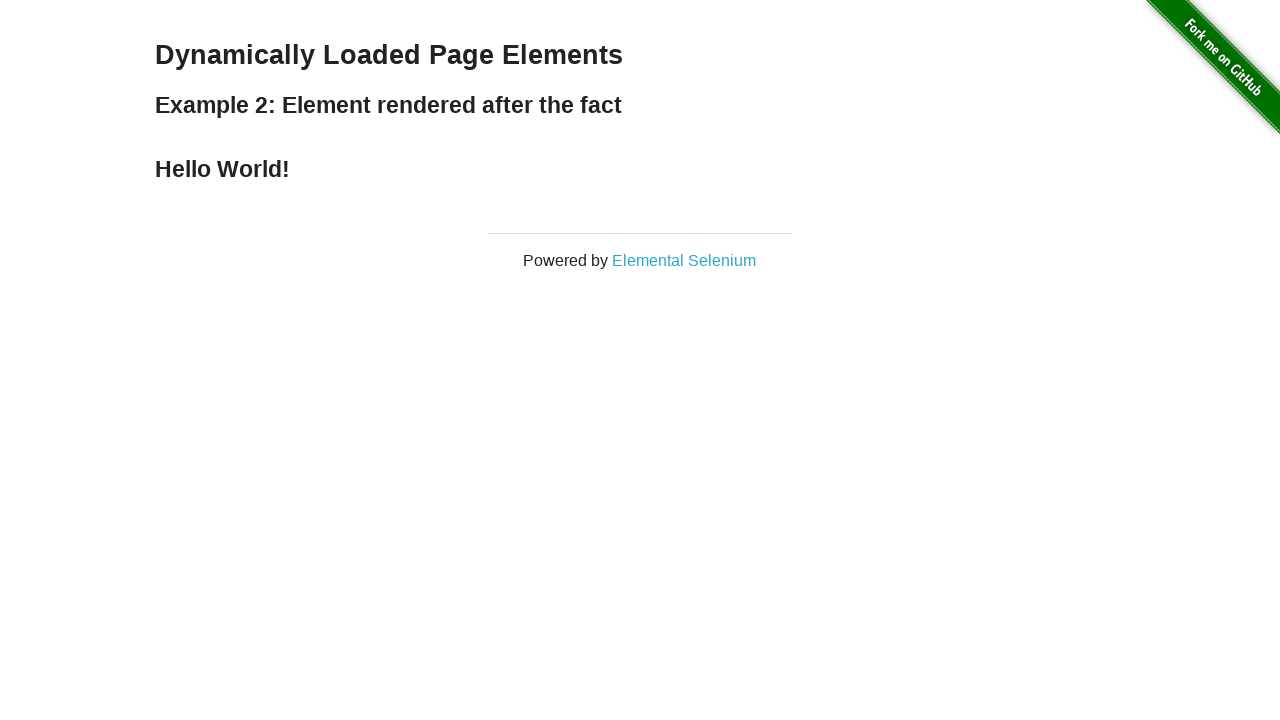